Tests that clicking Clear completed button removes completed items from the list

Starting URL: https://demo.playwright.dev/todomvc

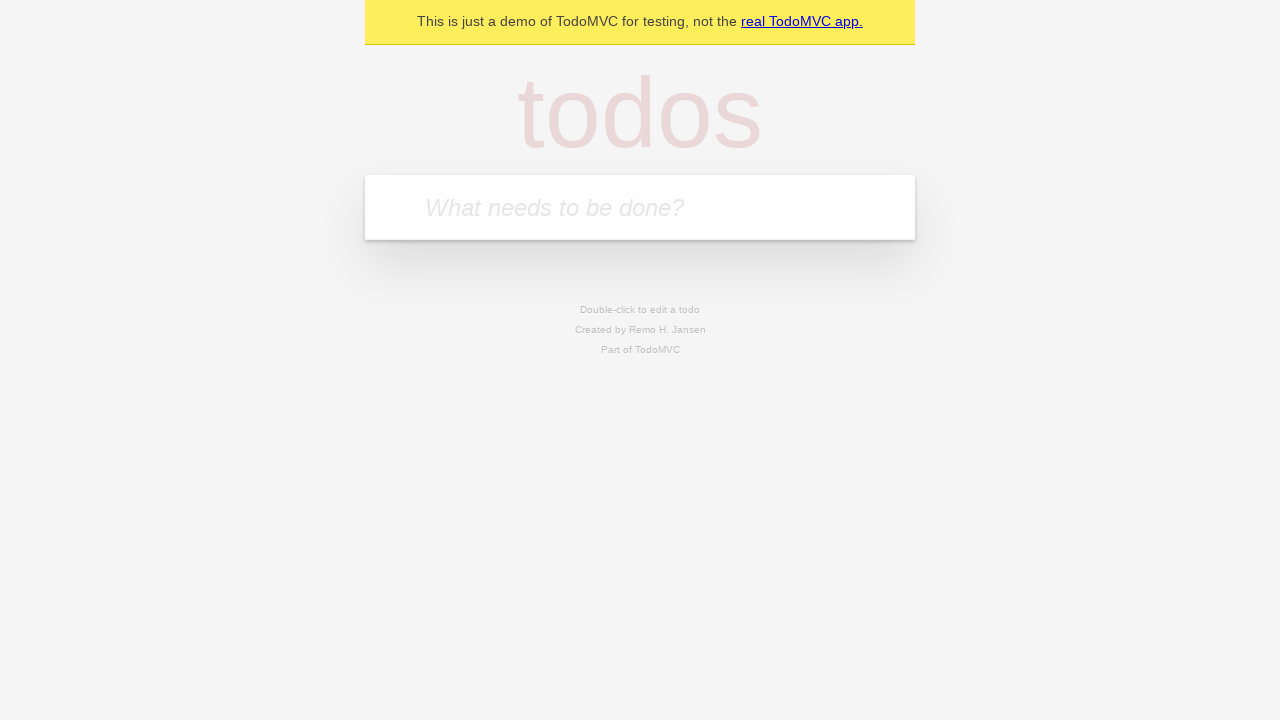

Filled todo input with 'buy some cheese' on internal:attr=[placeholder="What needs to be done?"i]
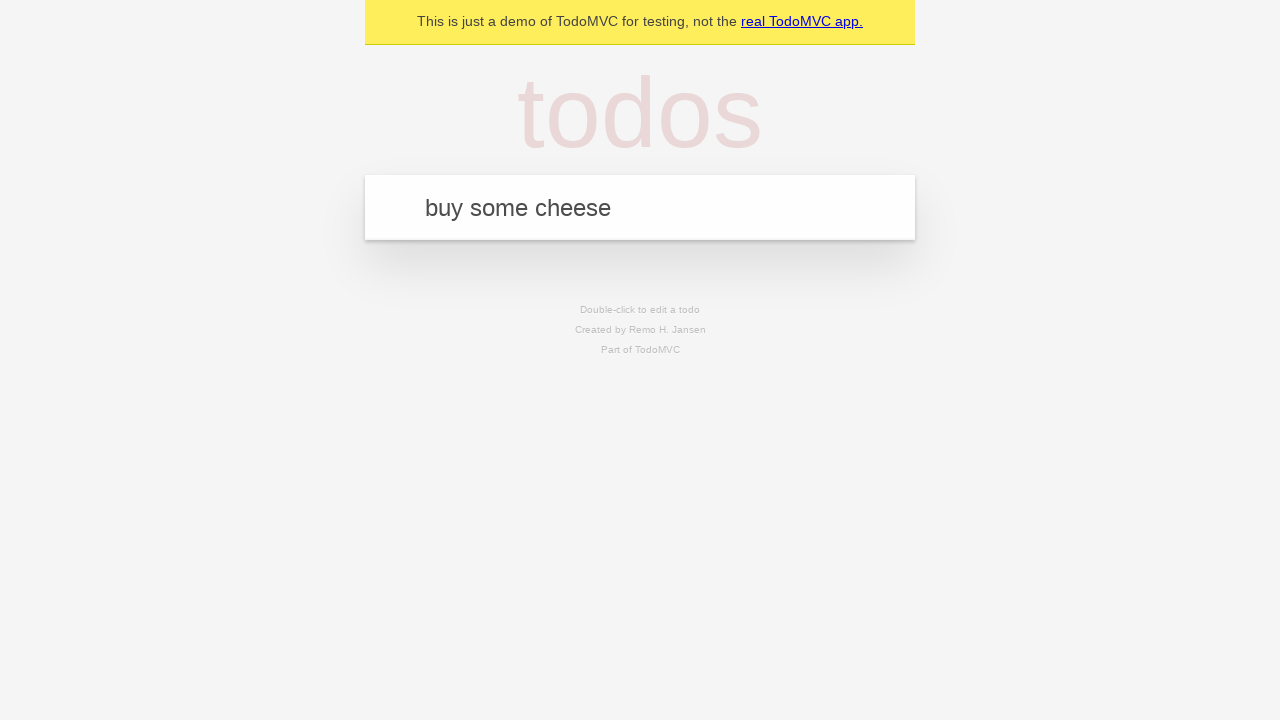

Pressed Enter to add first todo item on internal:attr=[placeholder="What needs to be done?"i]
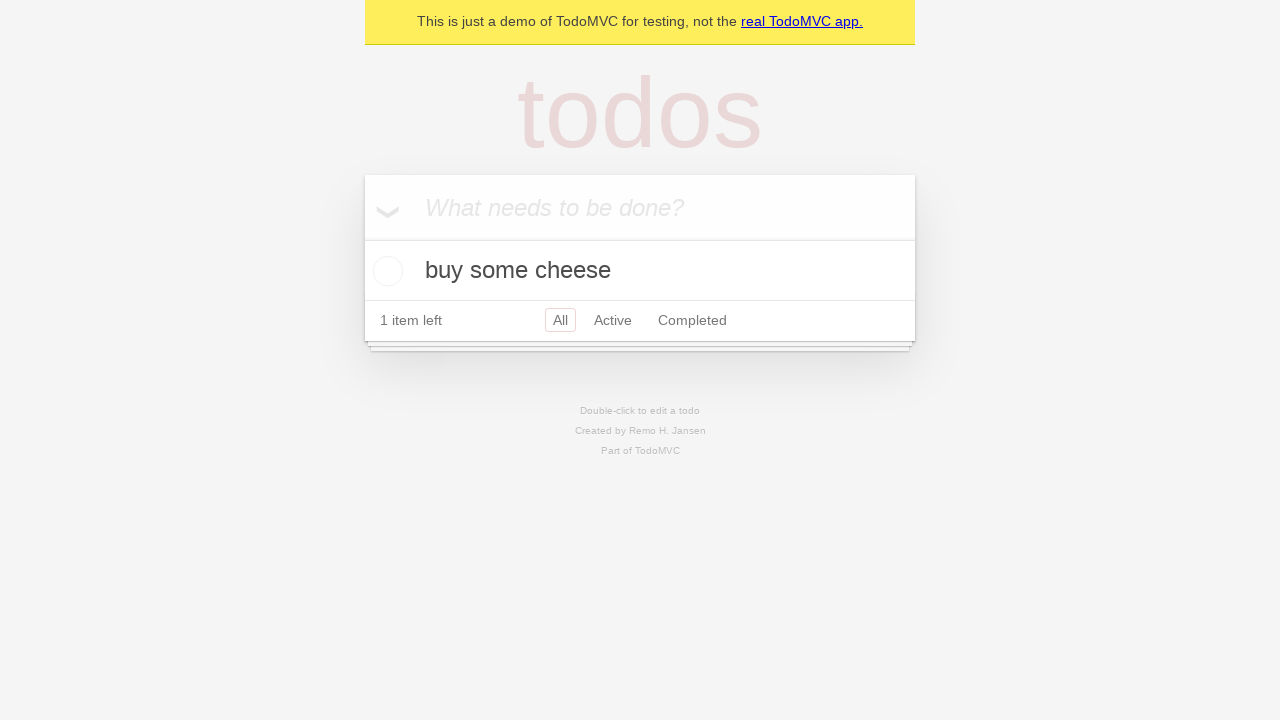

Filled todo input with 'feed the cat' on internal:attr=[placeholder="What needs to be done?"i]
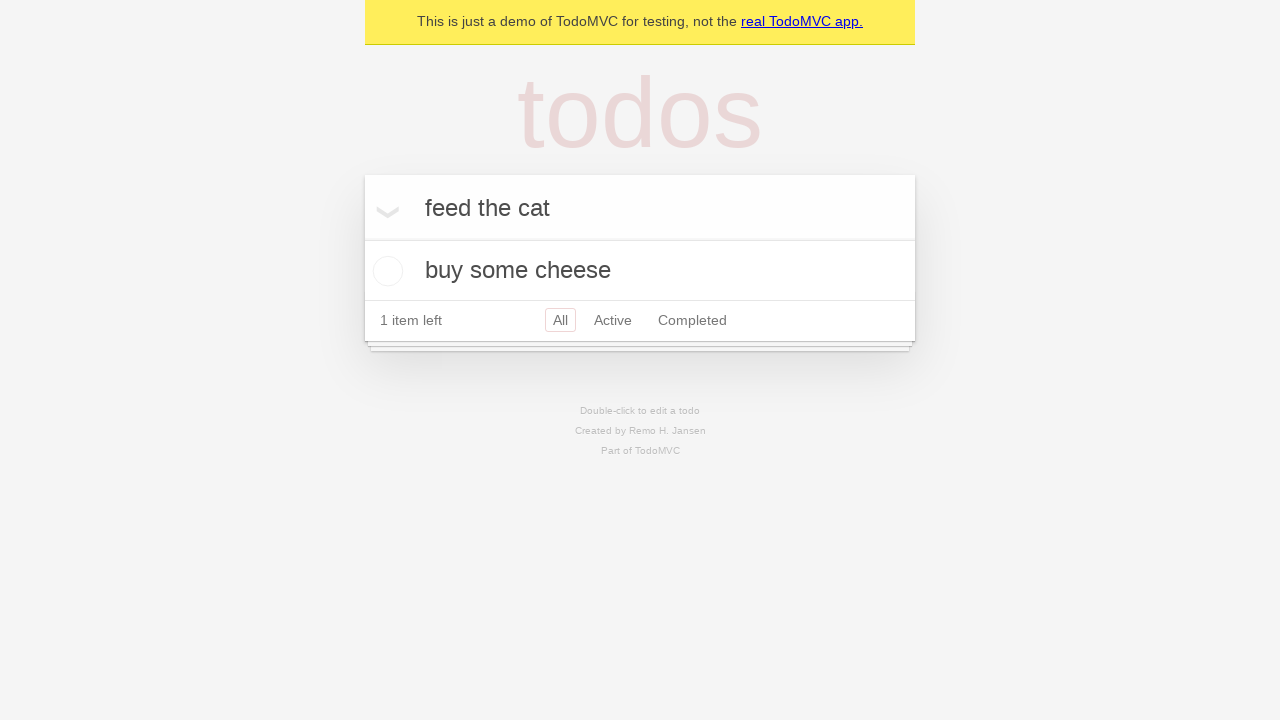

Pressed Enter to add second todo item on internal:attr=[placeholder="What needs to be done?"i]
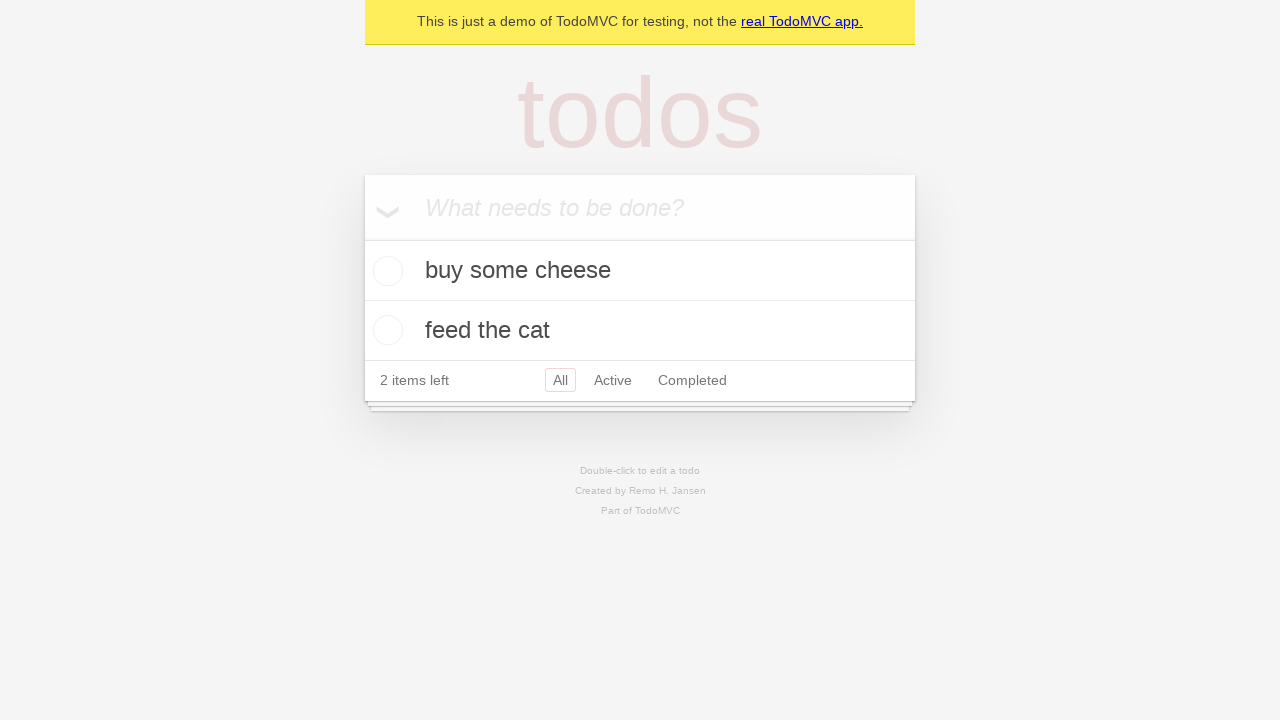

Filled todo input with 'book a doctors appointment' on internal:attr=[placeholder="What needs to be done?"i]
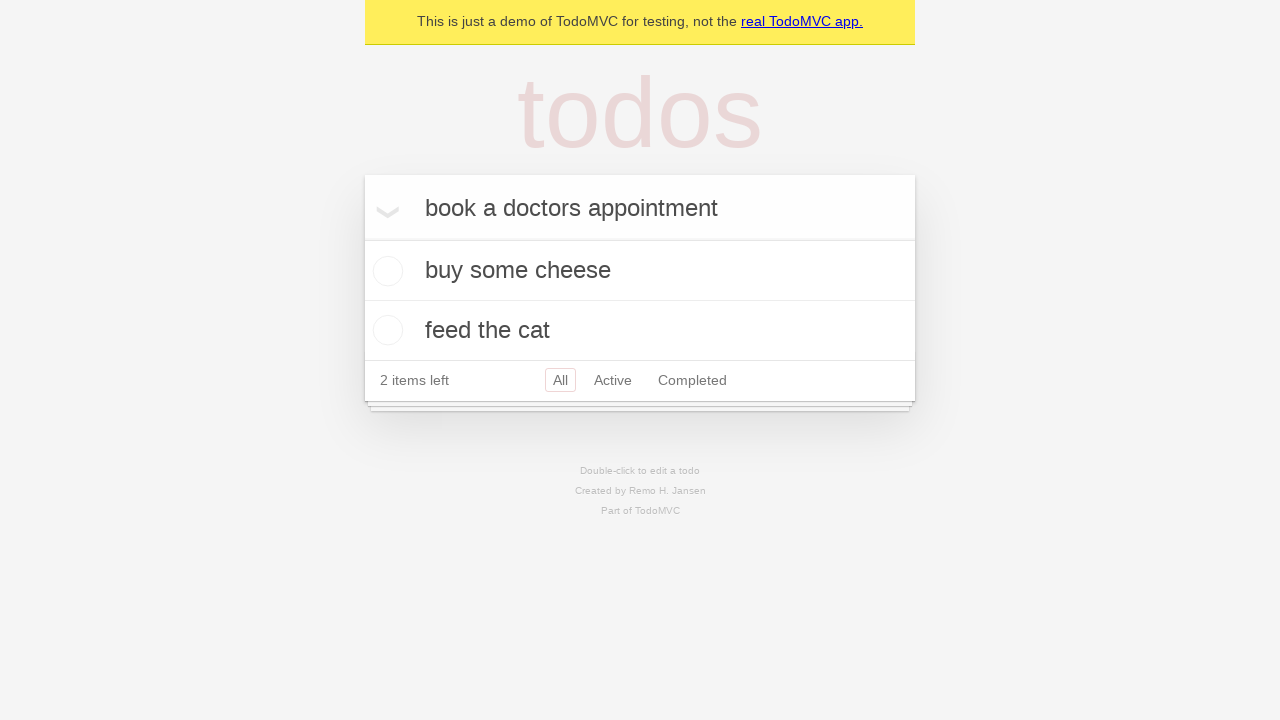

Pressed Enter to add third todo item on internal:attr=[placeholder="What needs to be done?"i]
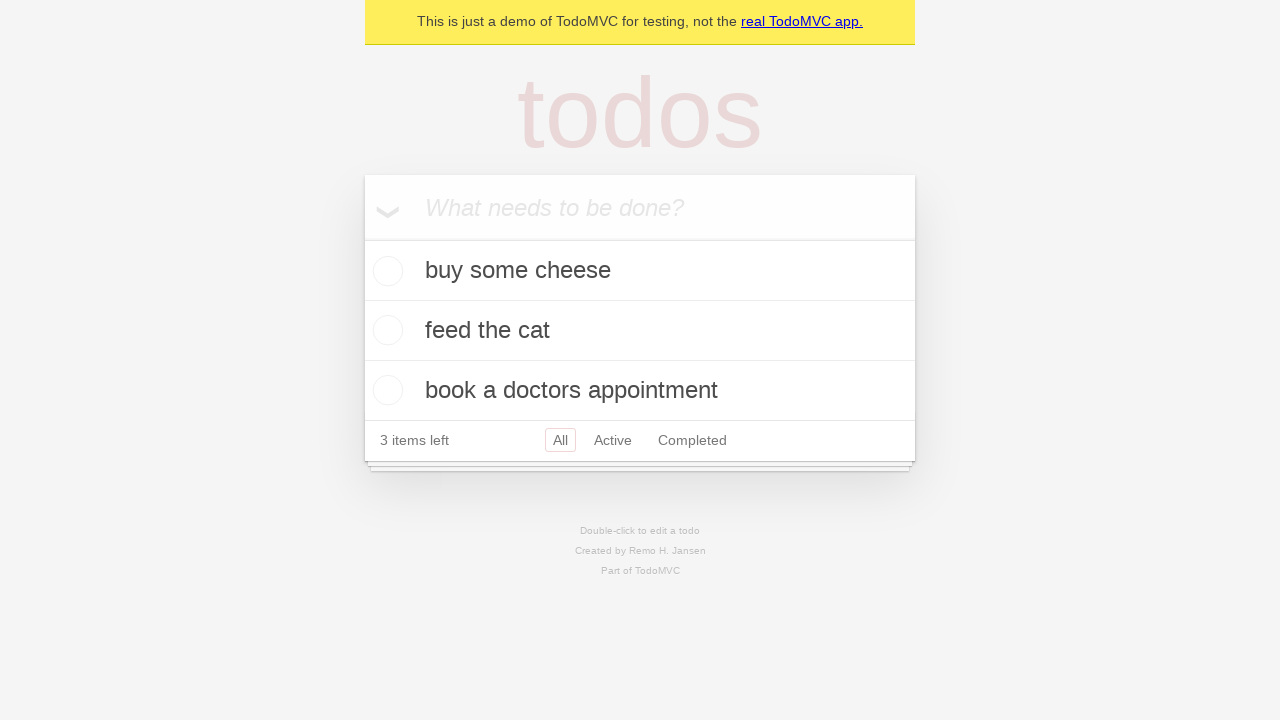

Checked the second todo item (feed the cat) at (385, 330) on internal:testid=[data-testid="todo-item"s] >> nth=1 >> internal:role=checkbox
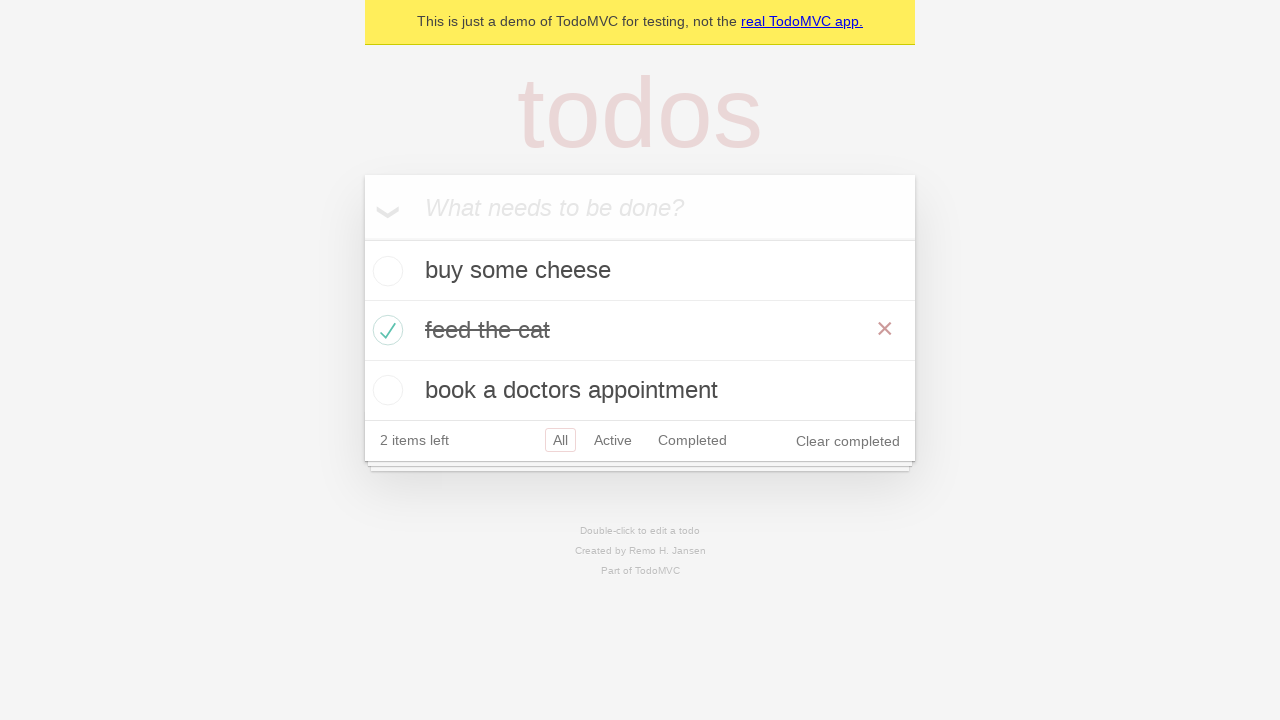

Clicked 'Clear completed' button to remove completed items at (848, 441) on internal:role=button[name="Clear completed"i]
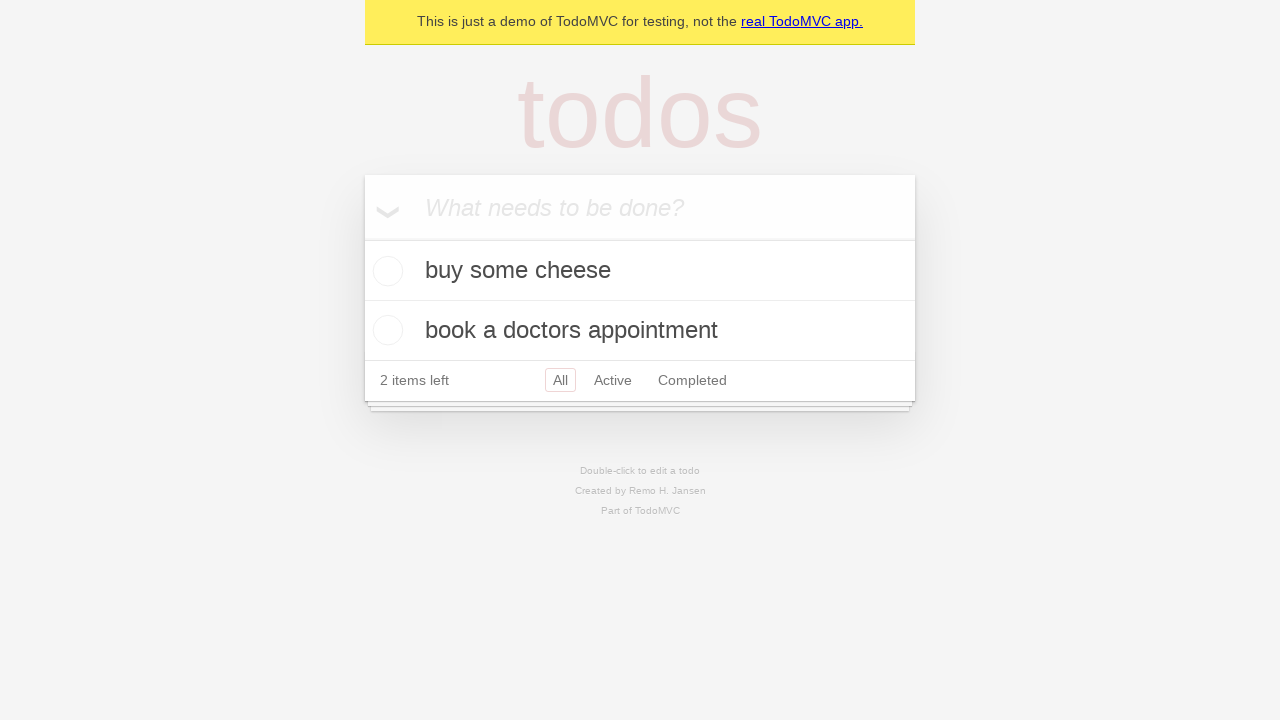

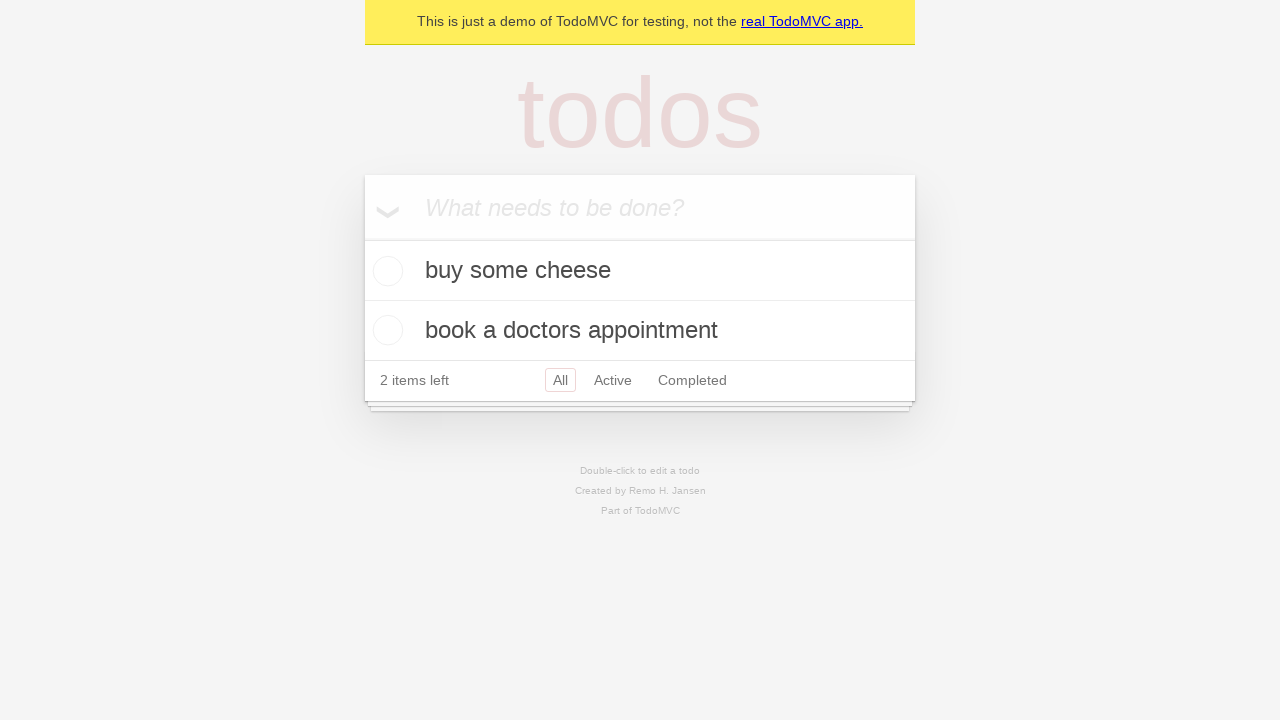